Tests a form submission by filling in various fields except zip code, then verifies field validation colors after submission

Starting URL: https://bonigarcia.dev/selenium-webdriver-java/data-types.html

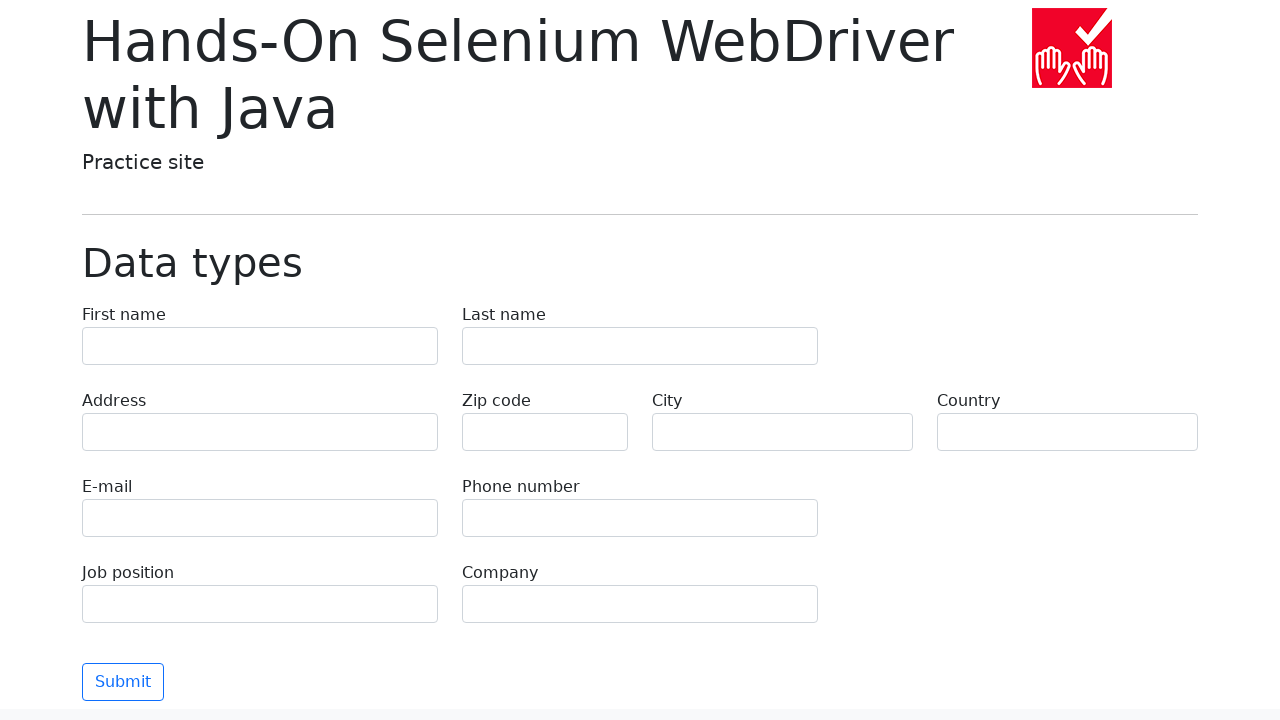

Filled first name field with 'Маша' on [name='first-name']
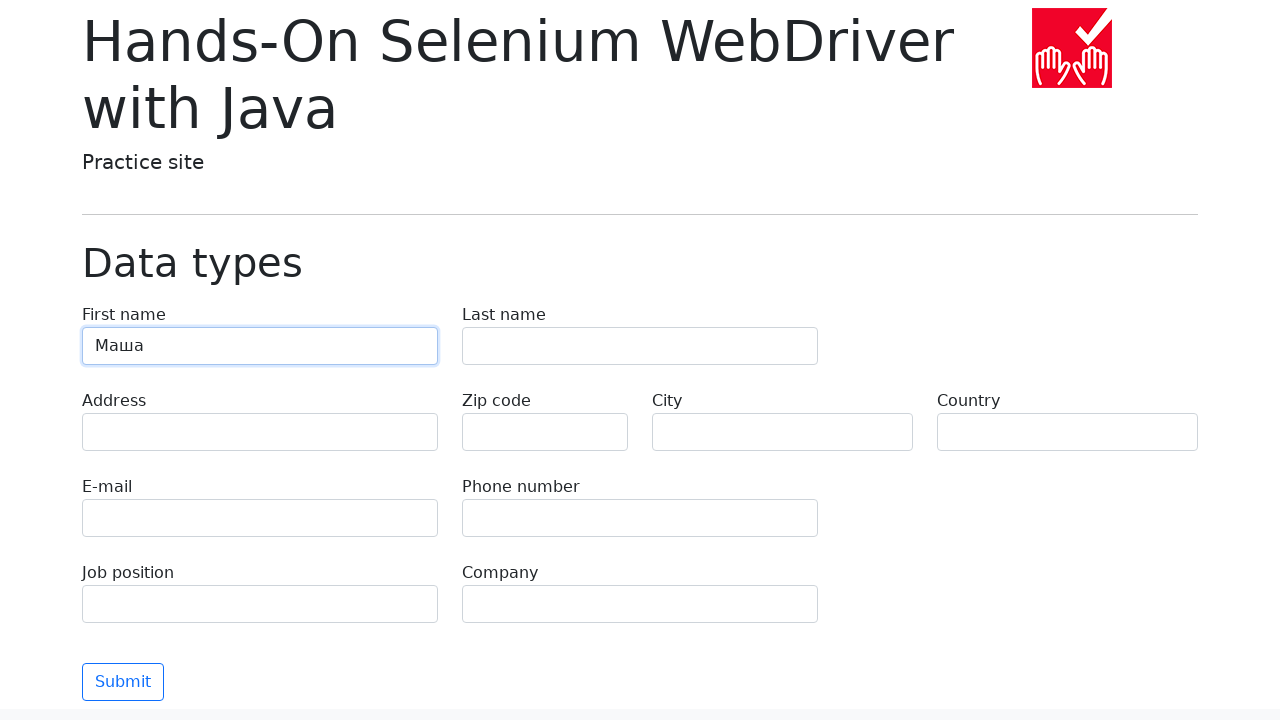

Filled last name field with 'Иванова' on [name='last-name']
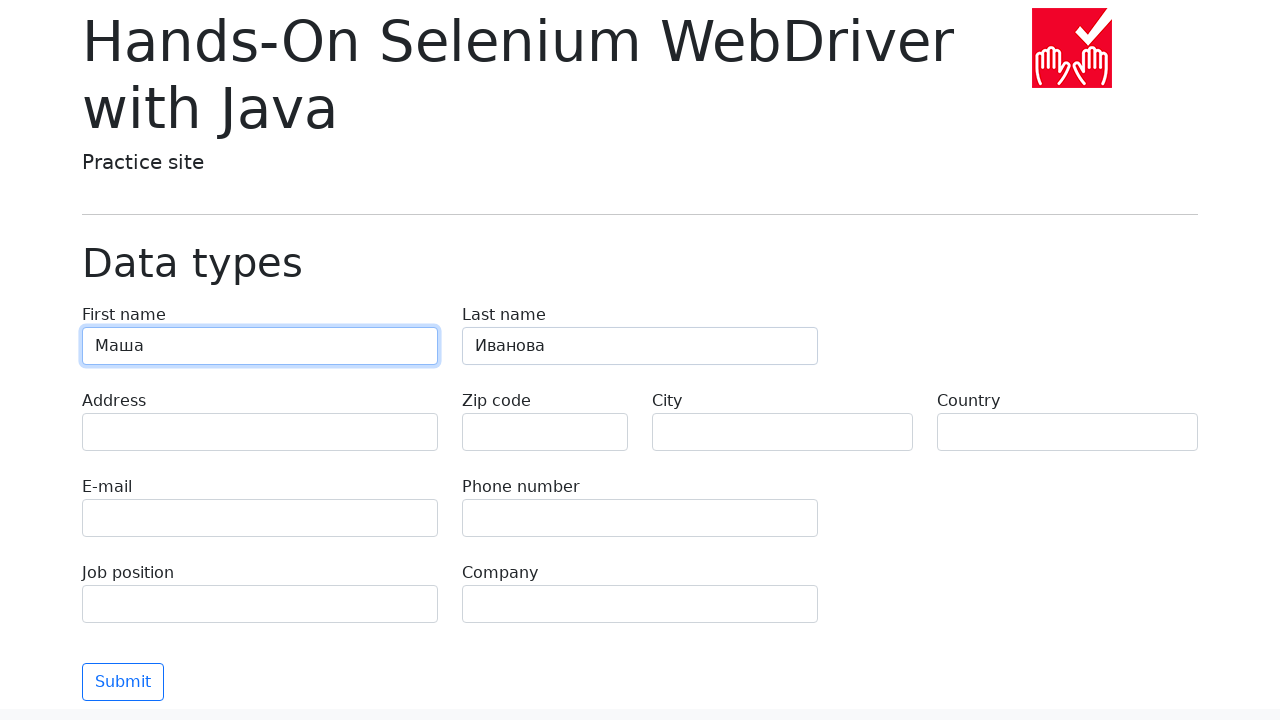

Filled address field with 'Невский пр. 70' on [name='address']
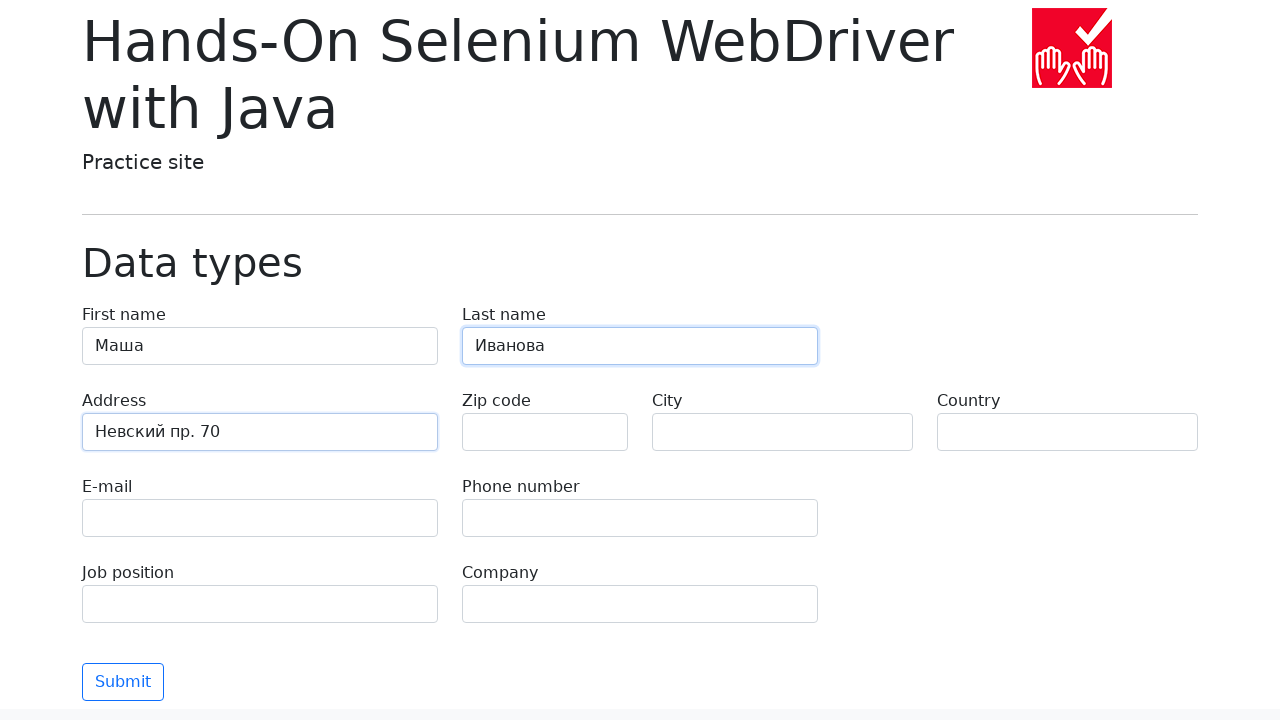

Filled city field with 'Санкт-Петербург' on [name='city']
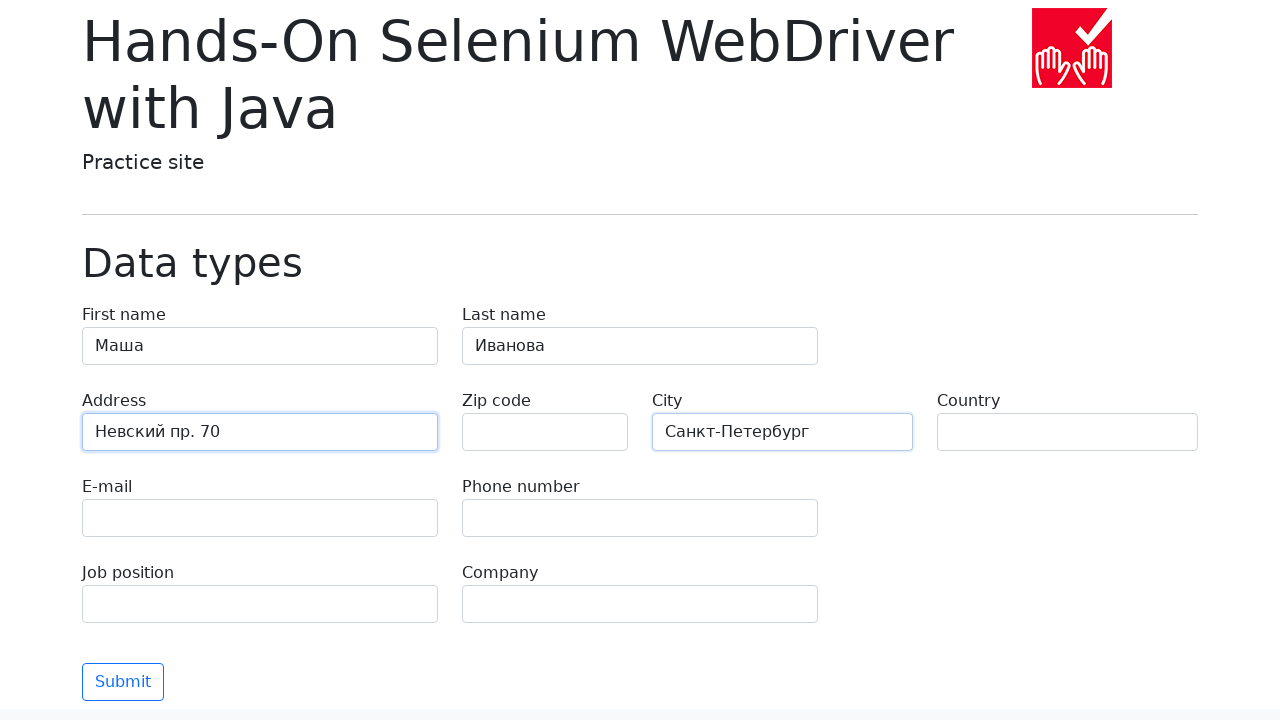

Filled country field with 'Россия' on [name='country']
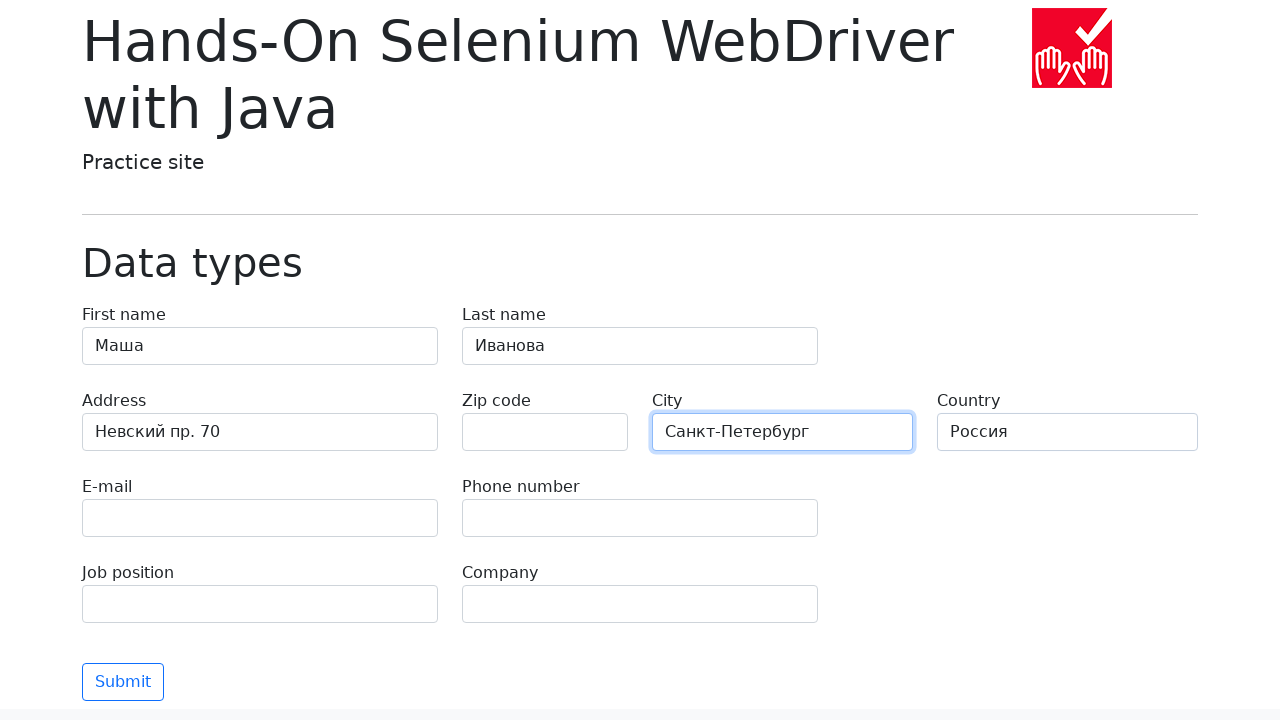

Filled email field with 'ivanova45@gmail.com' on [name='e-mail']
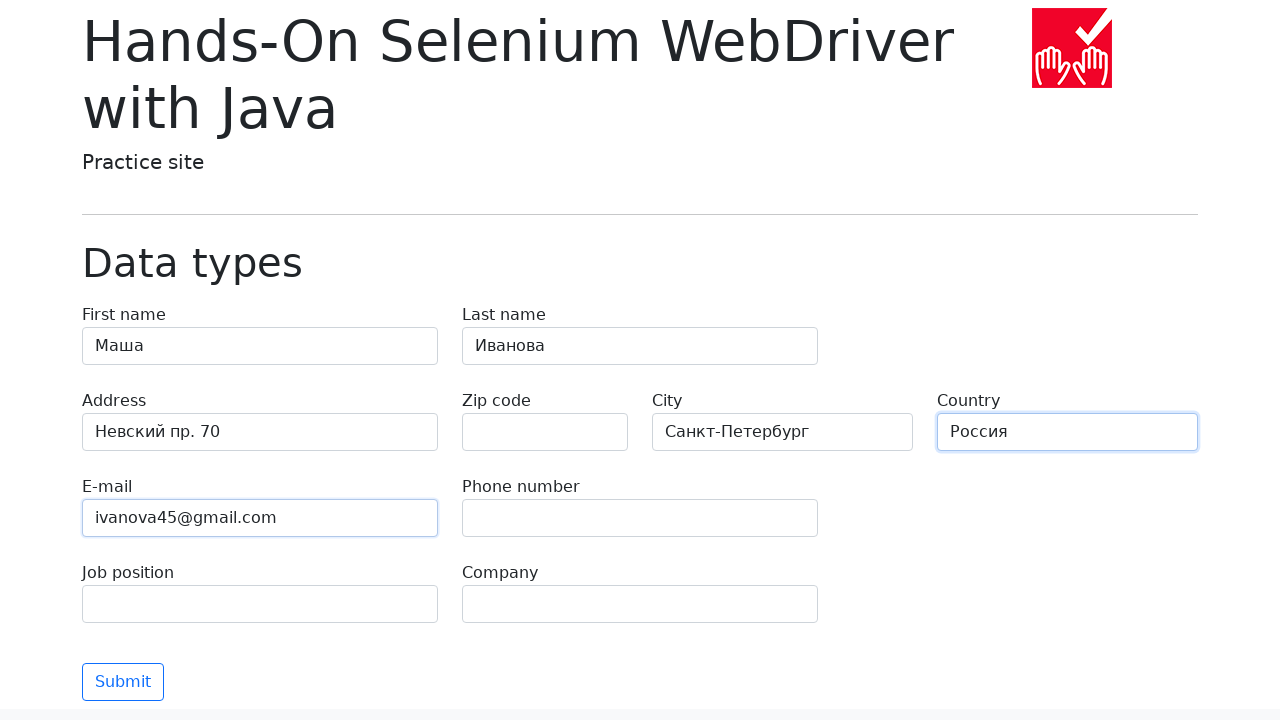

Filled phone field with '+79509001212' on [name='phone']
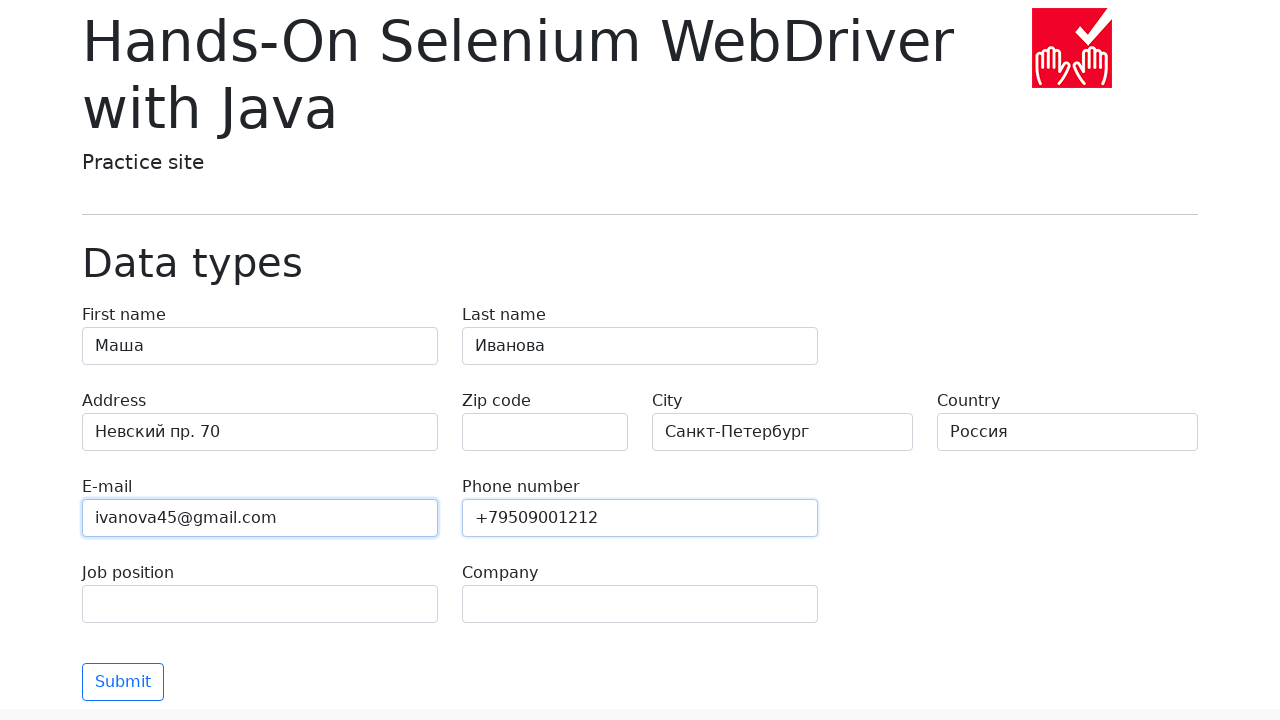

Filled job position field with 'QA Engineer' on [name='job-position']
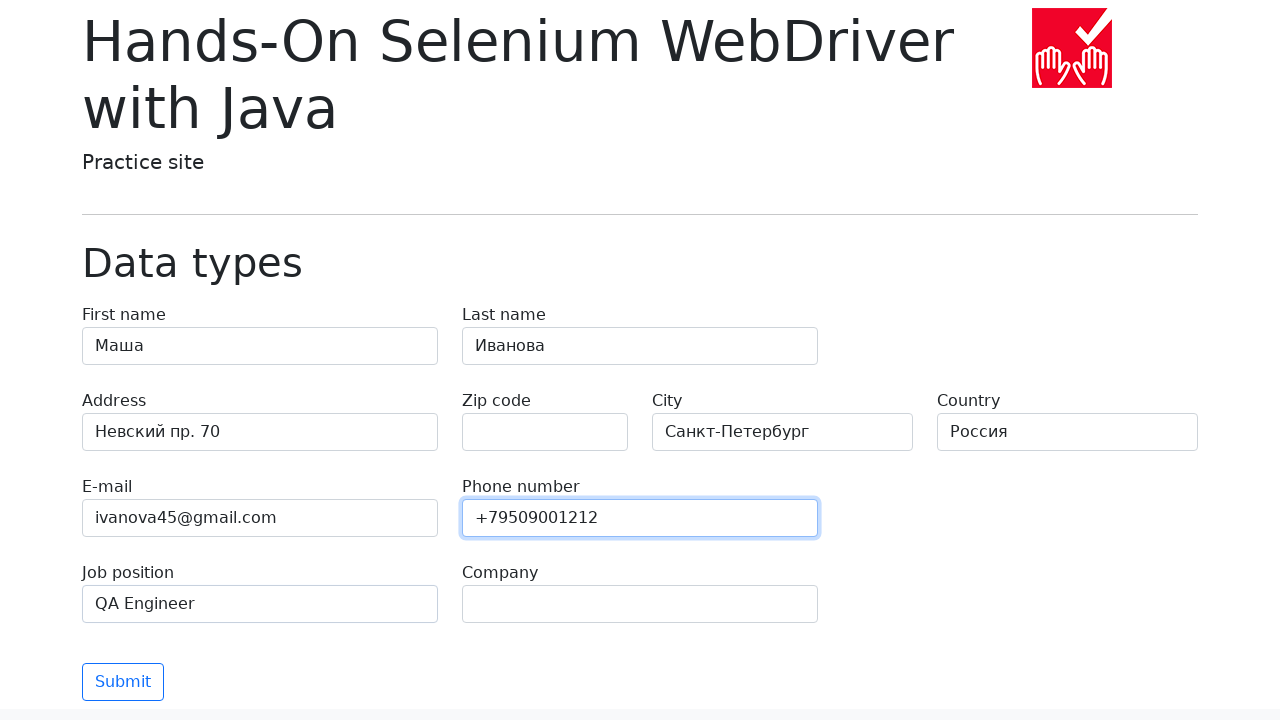

Filled company field with 'SkyPro' on [name='company']
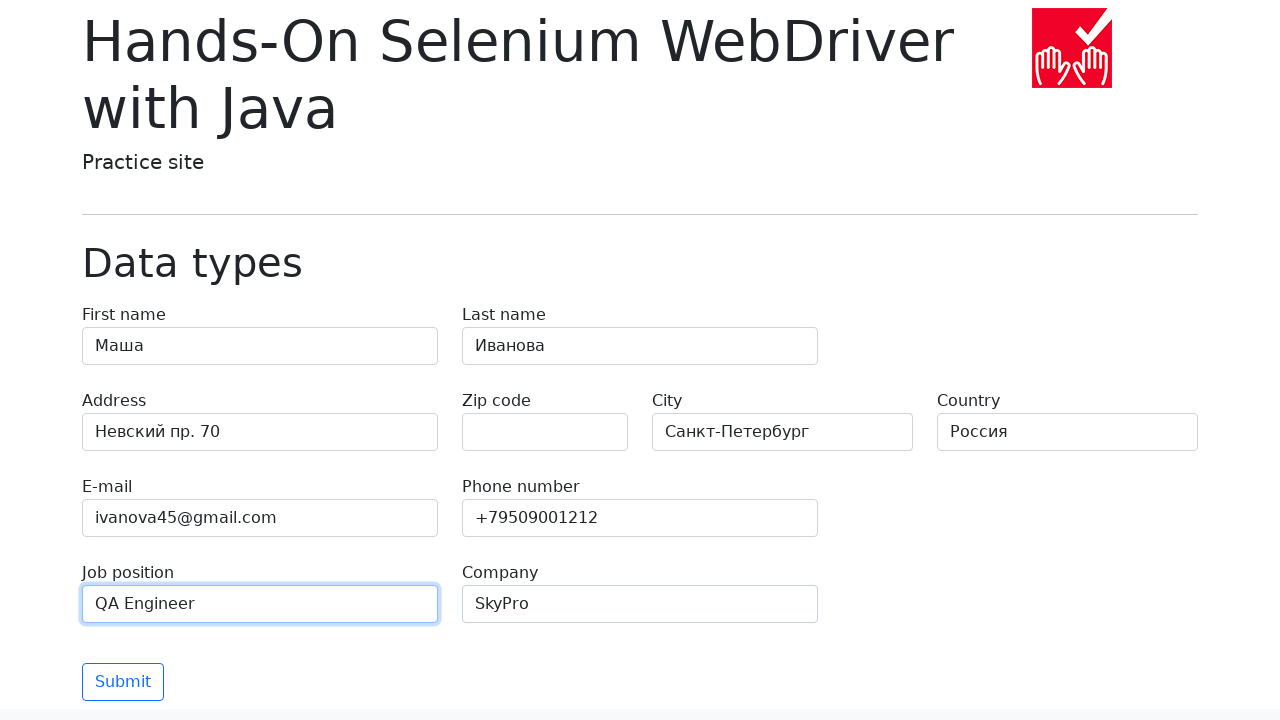

Clicked submit button to submit the form at (123, 682) on button.btn
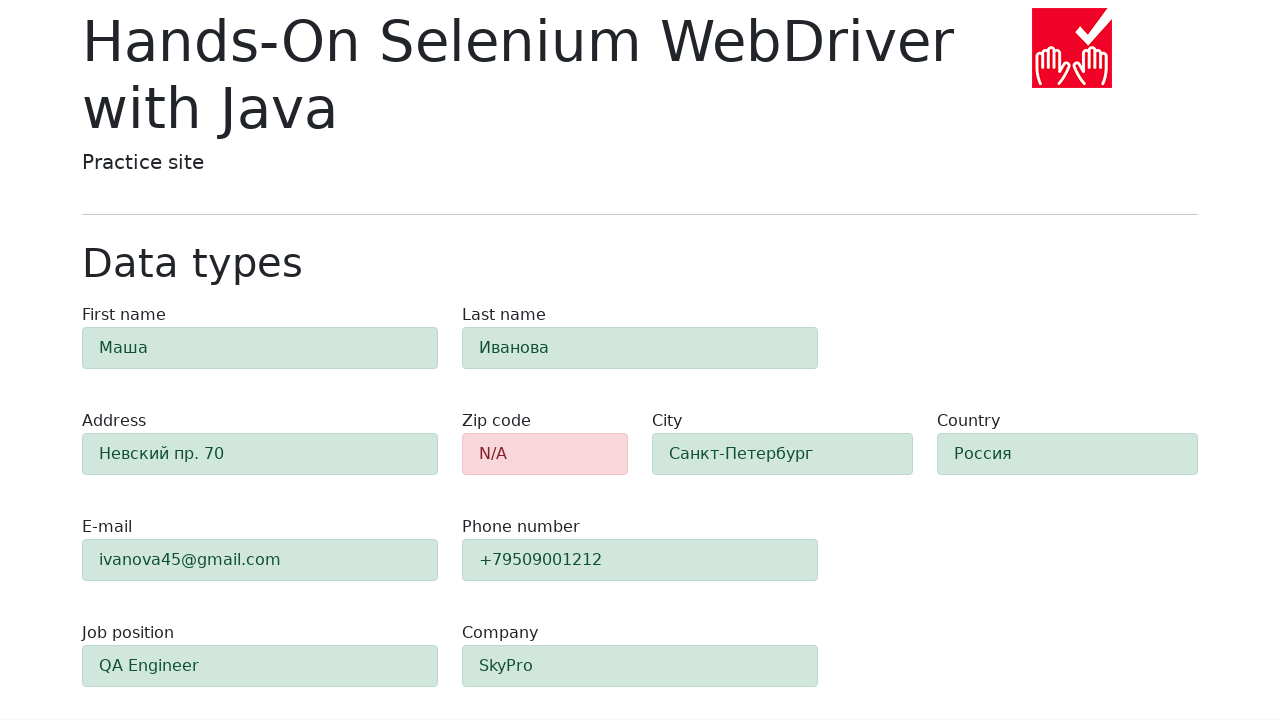

Waited 1000ms for form validation to complete
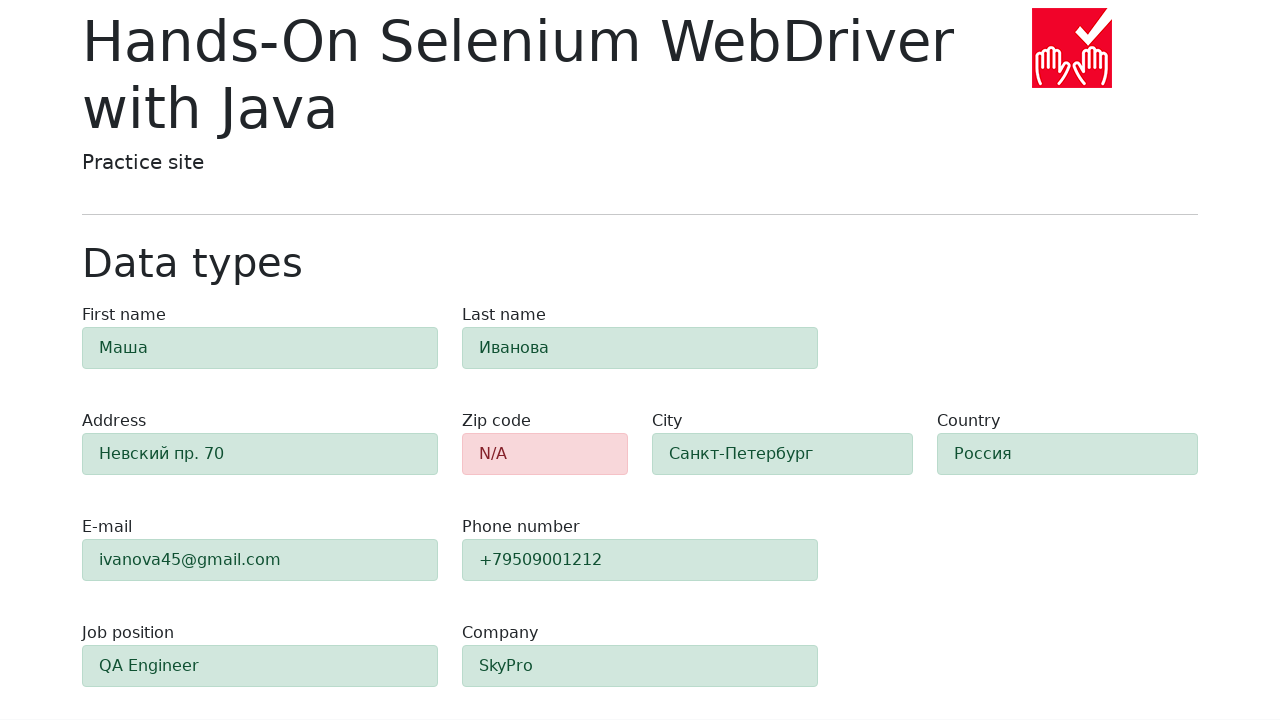

Retrieved computed color of first name field
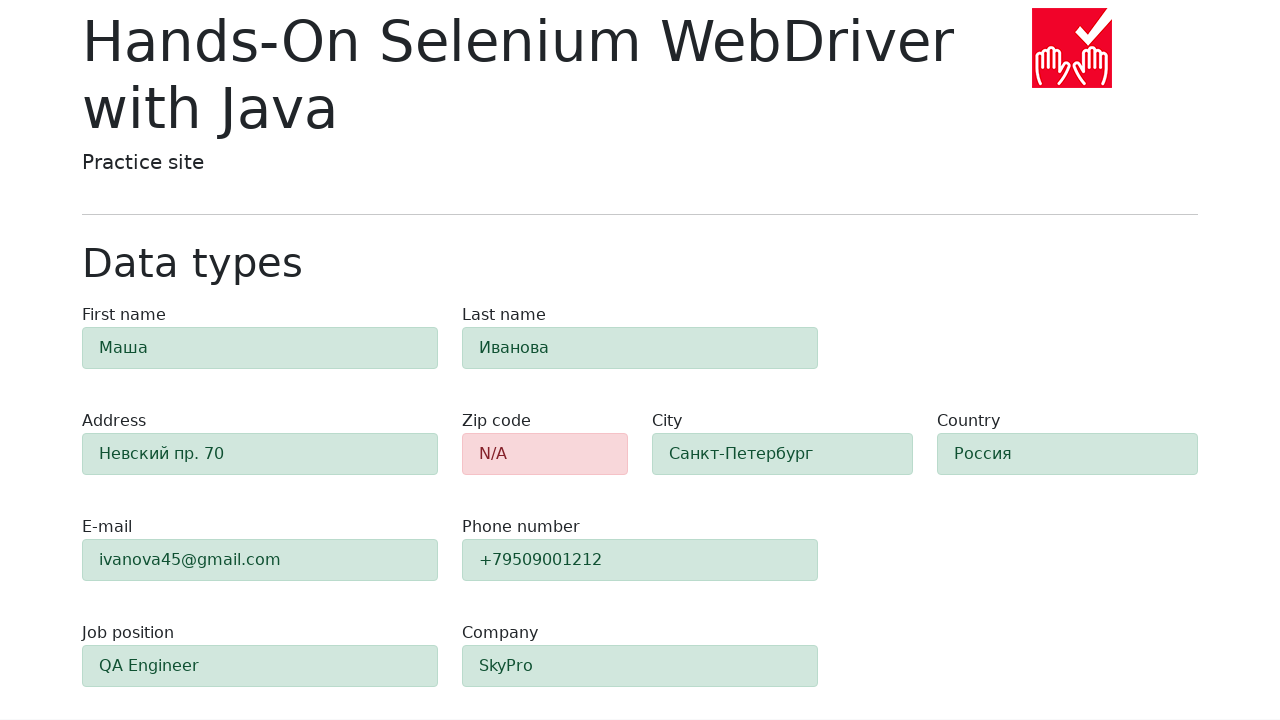

Retrieved computed color of last name field
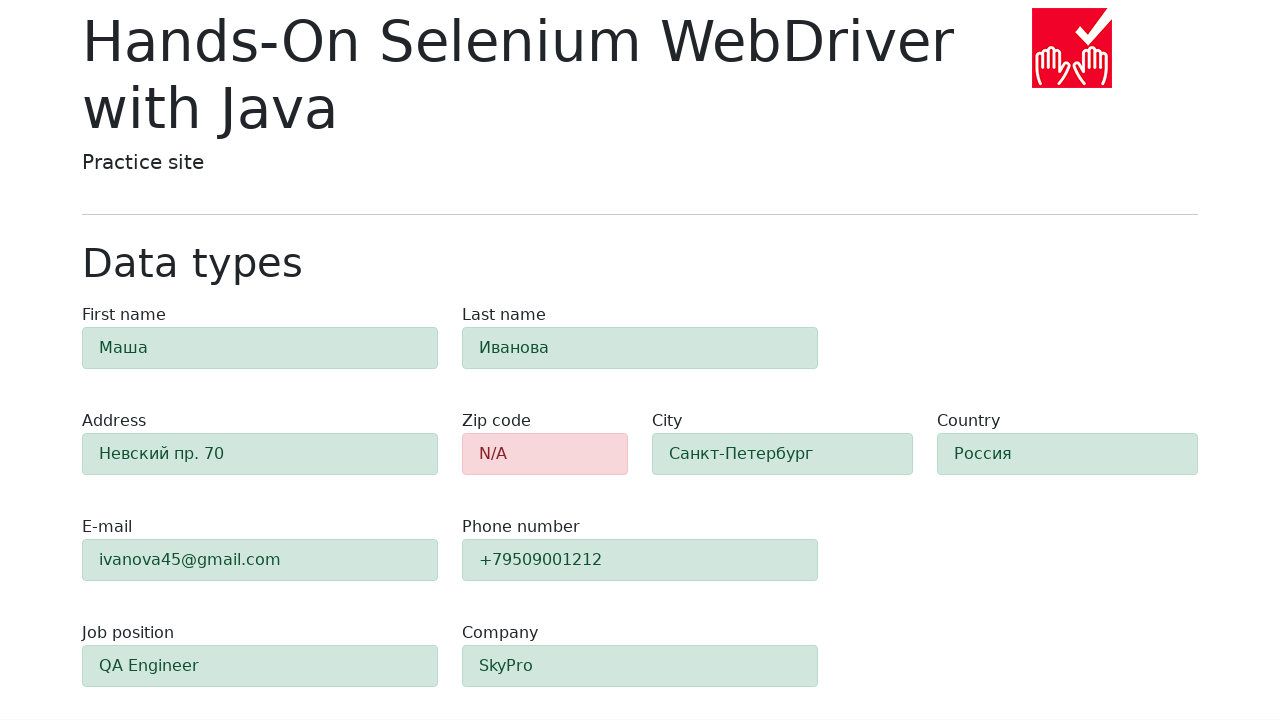

Retrieved computed color of address field
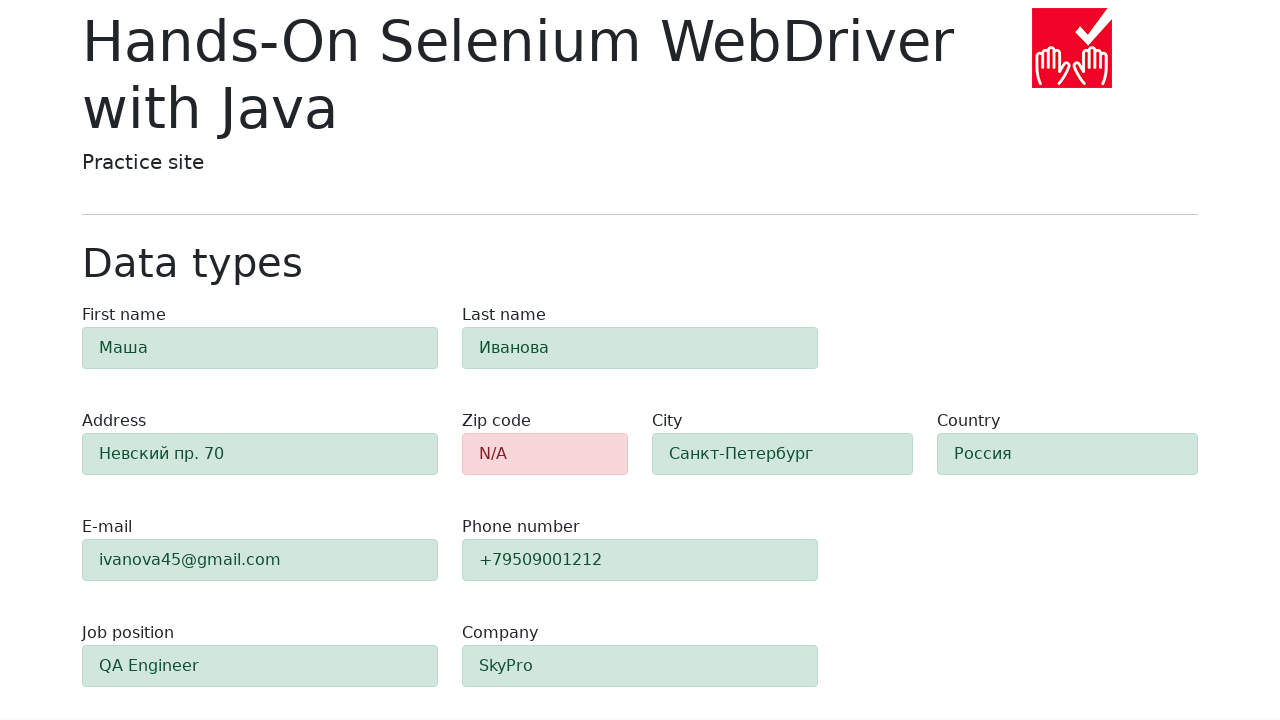

Retrieved computed color of city field
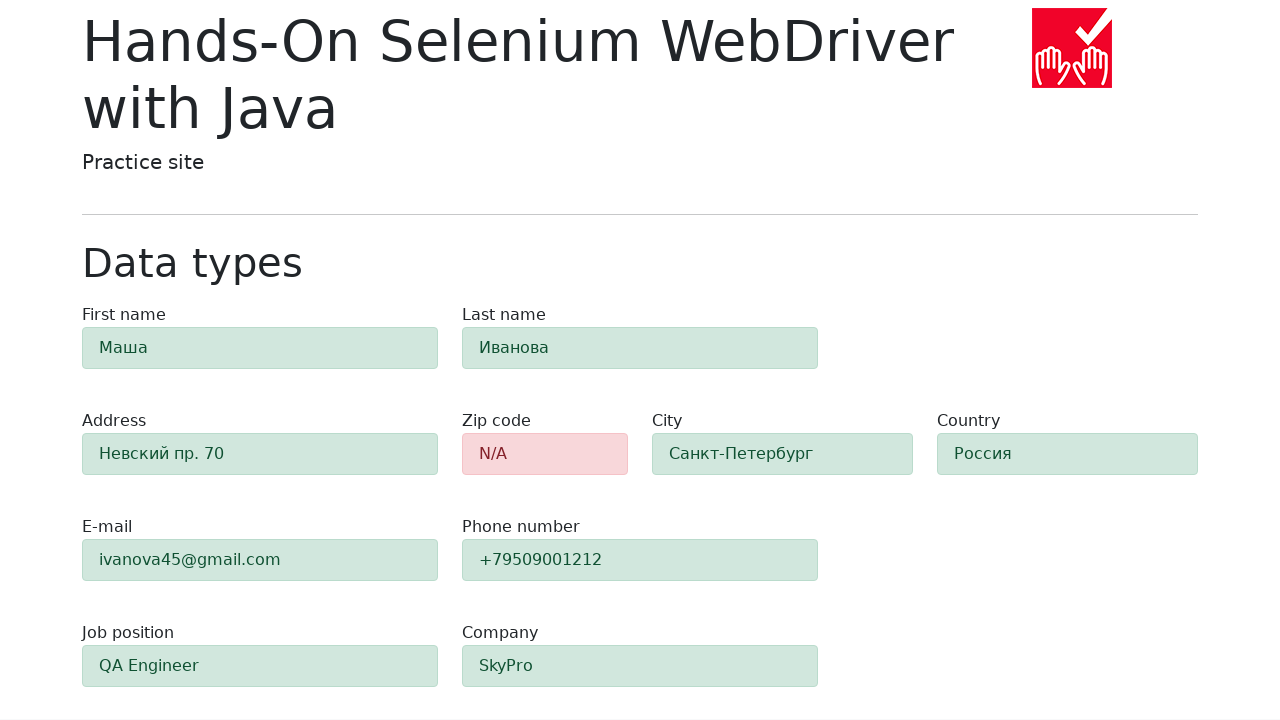

Retrieved computed color of country field
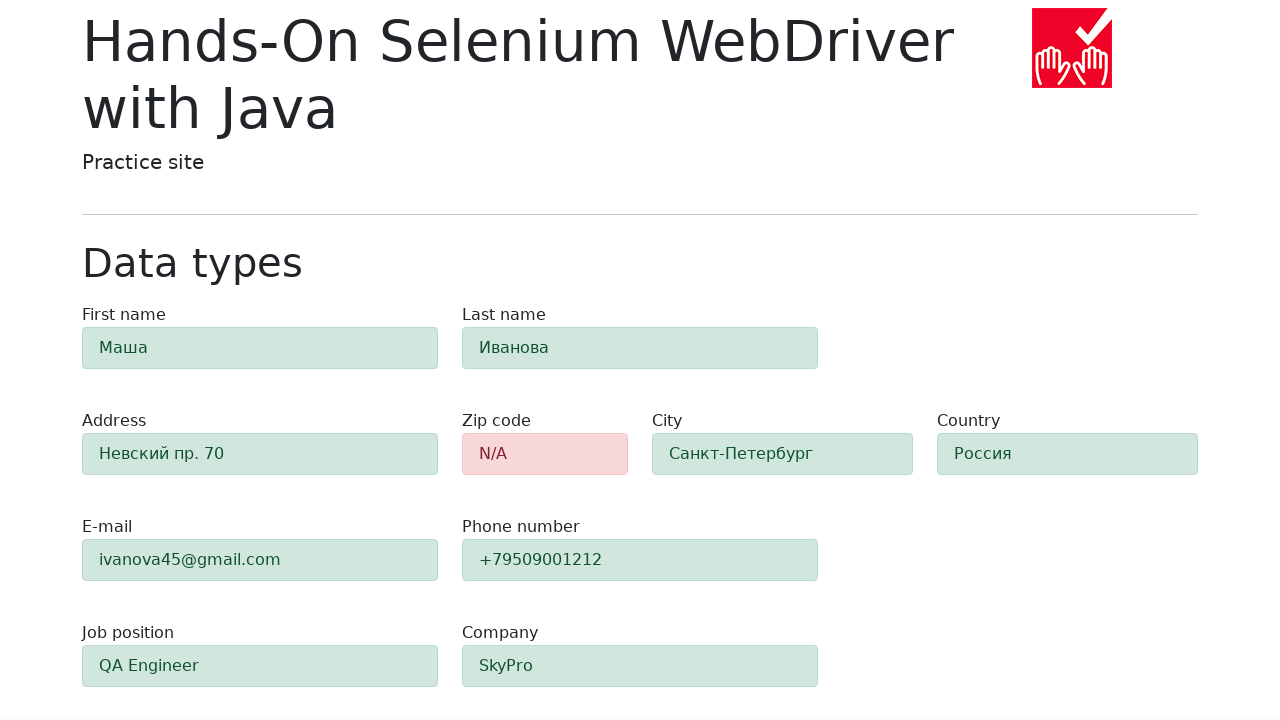

Retrieved computed color of email field
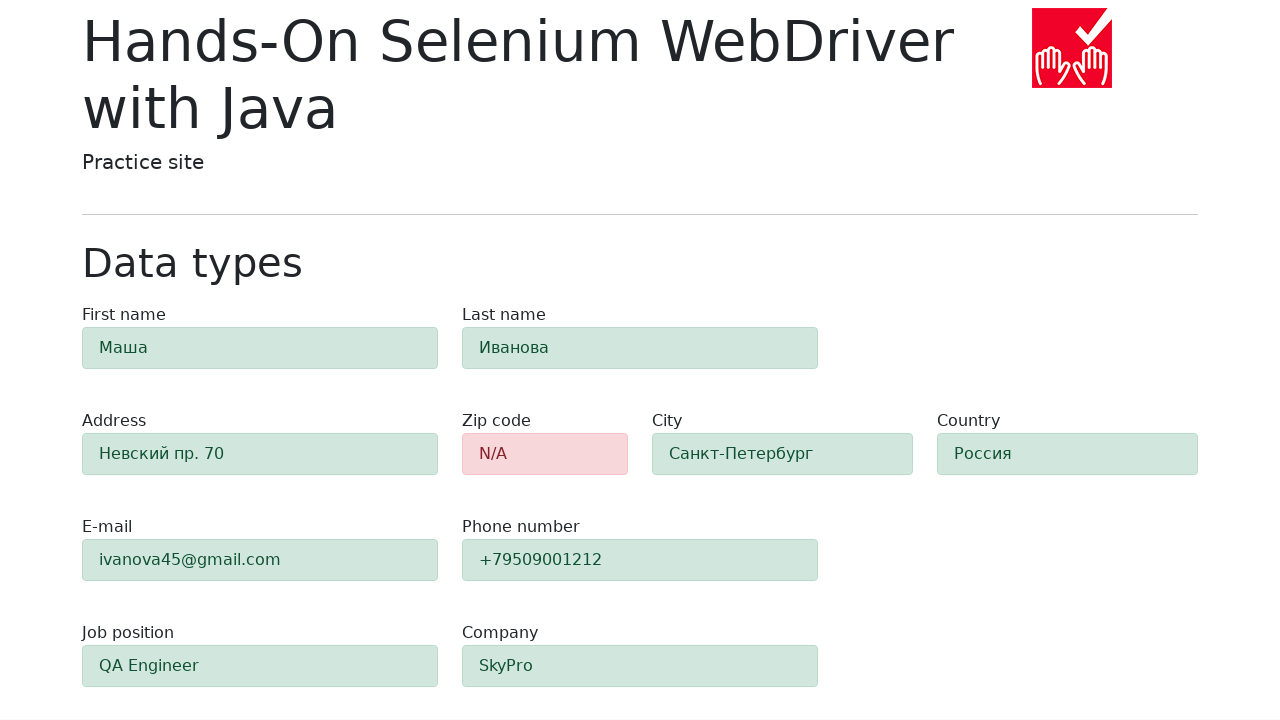

Retrieved computed color of phone field
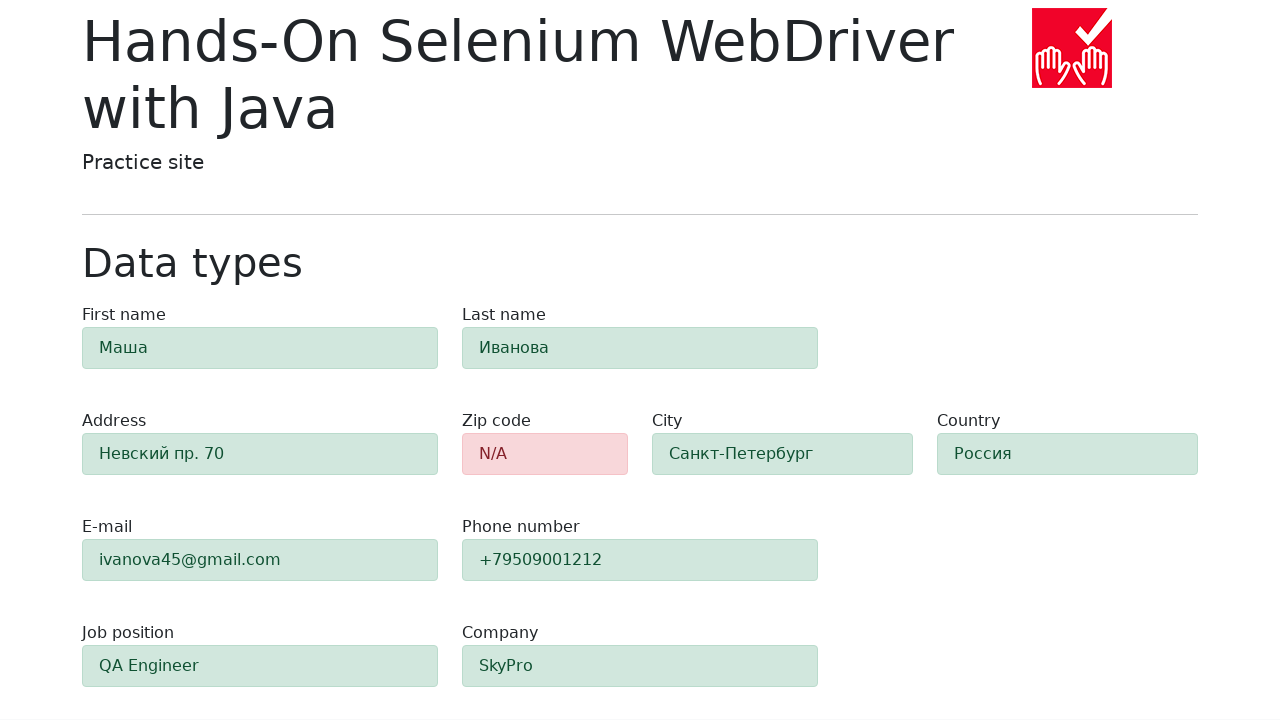

Retrieved computed color of job position field
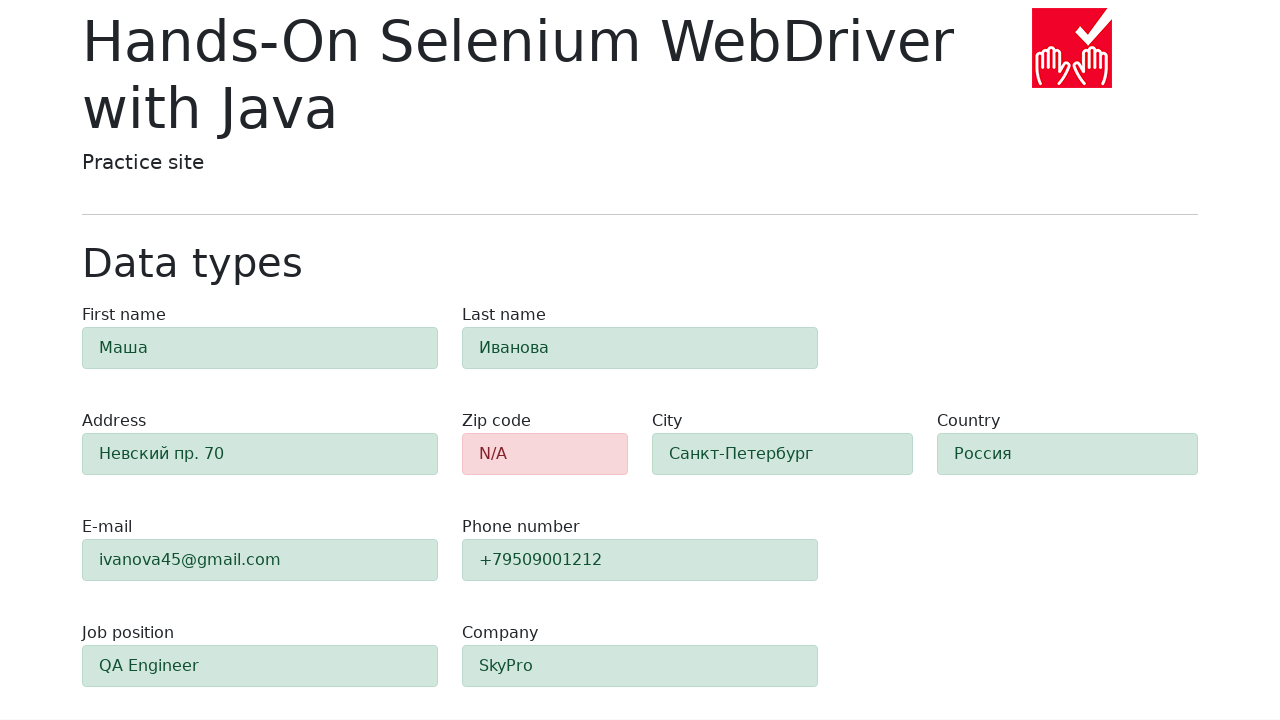

Retrieved computed color of company field
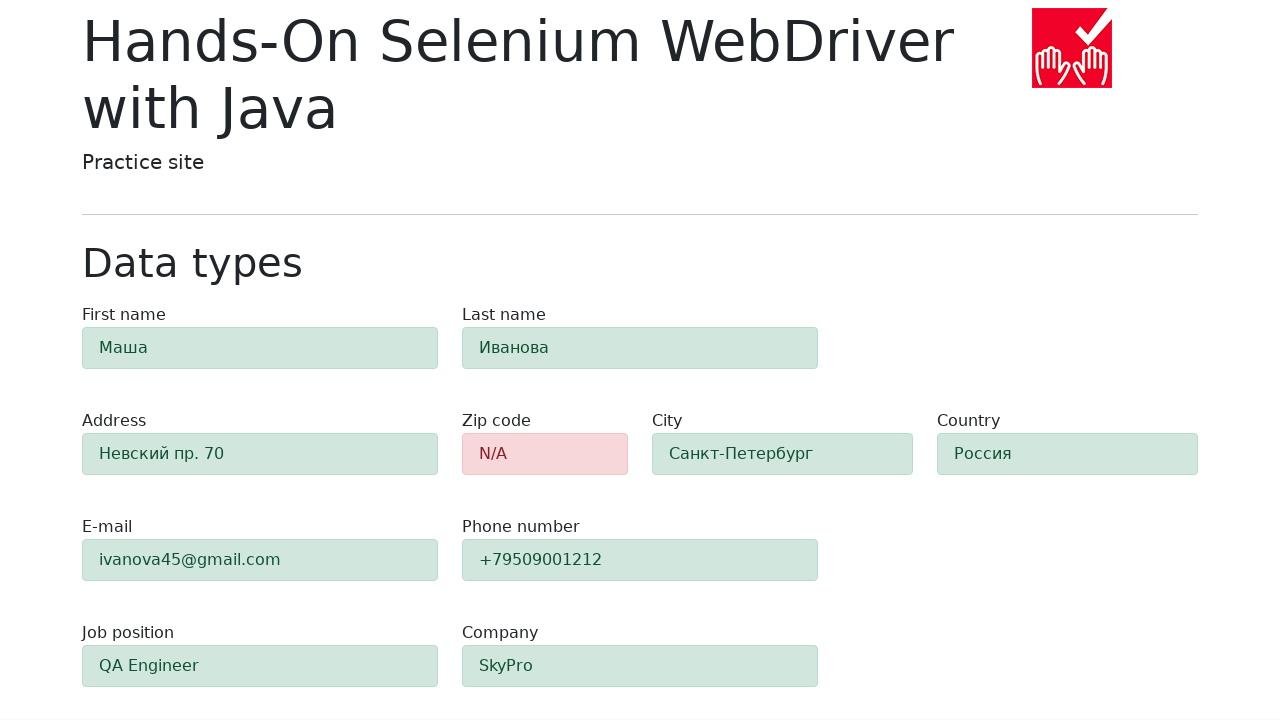

Retrieved computed color of zip code field
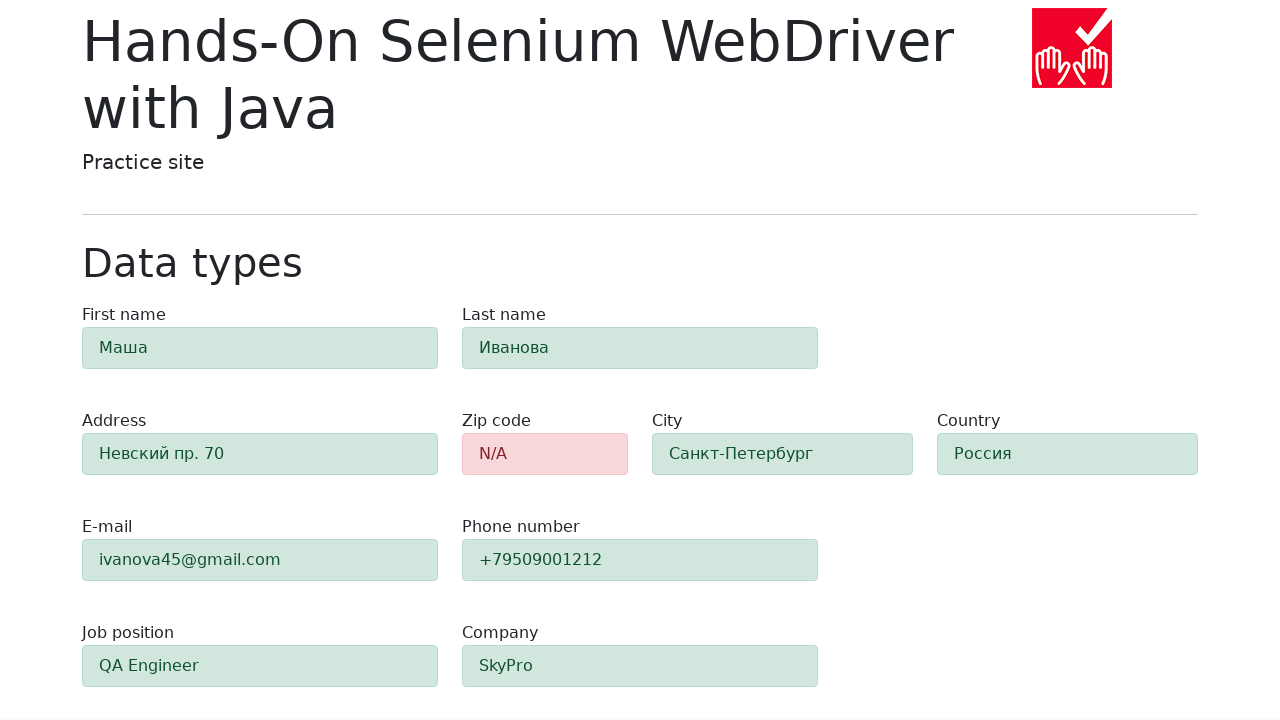

Asserted company field color is green
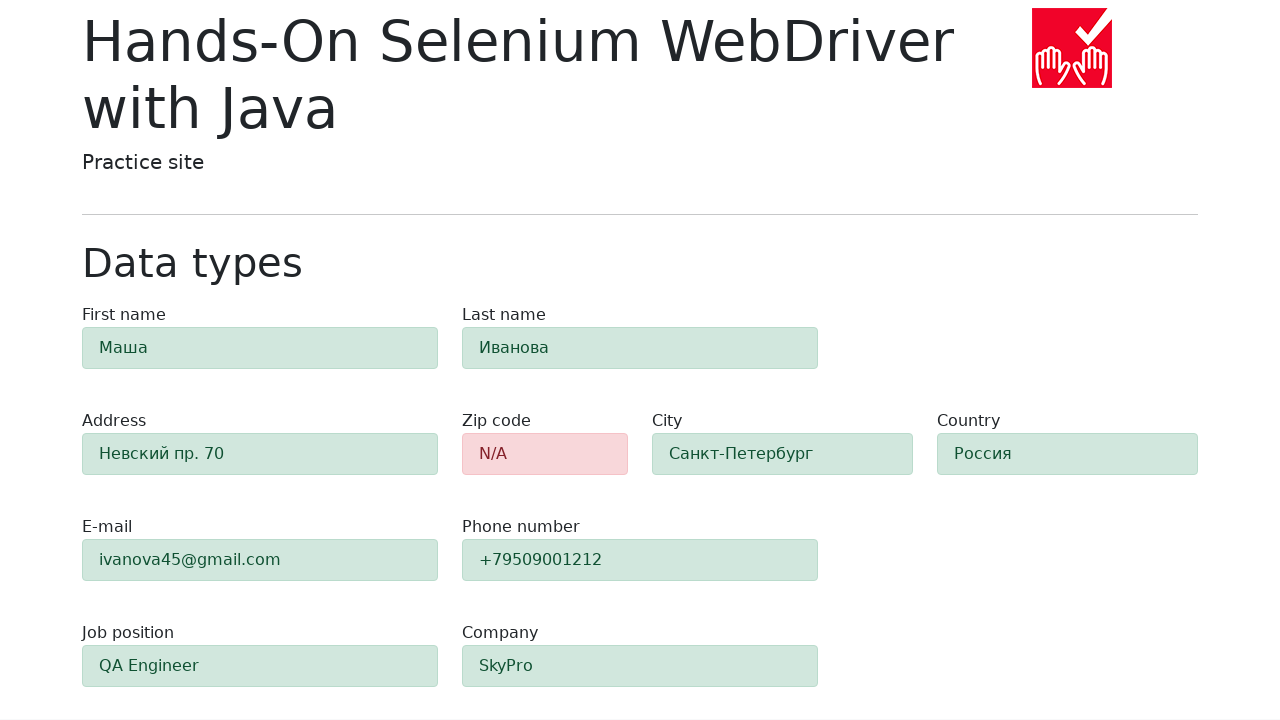

Asserted job position field color is green
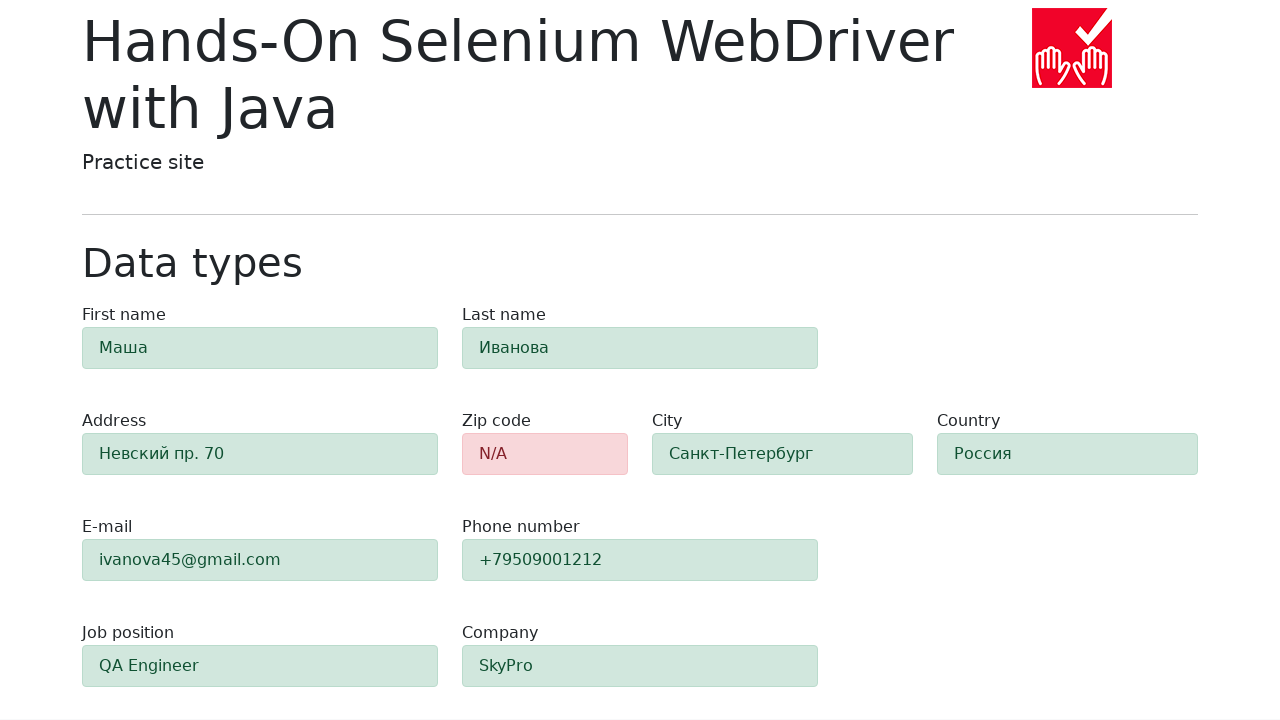

Asserted first name field color is green
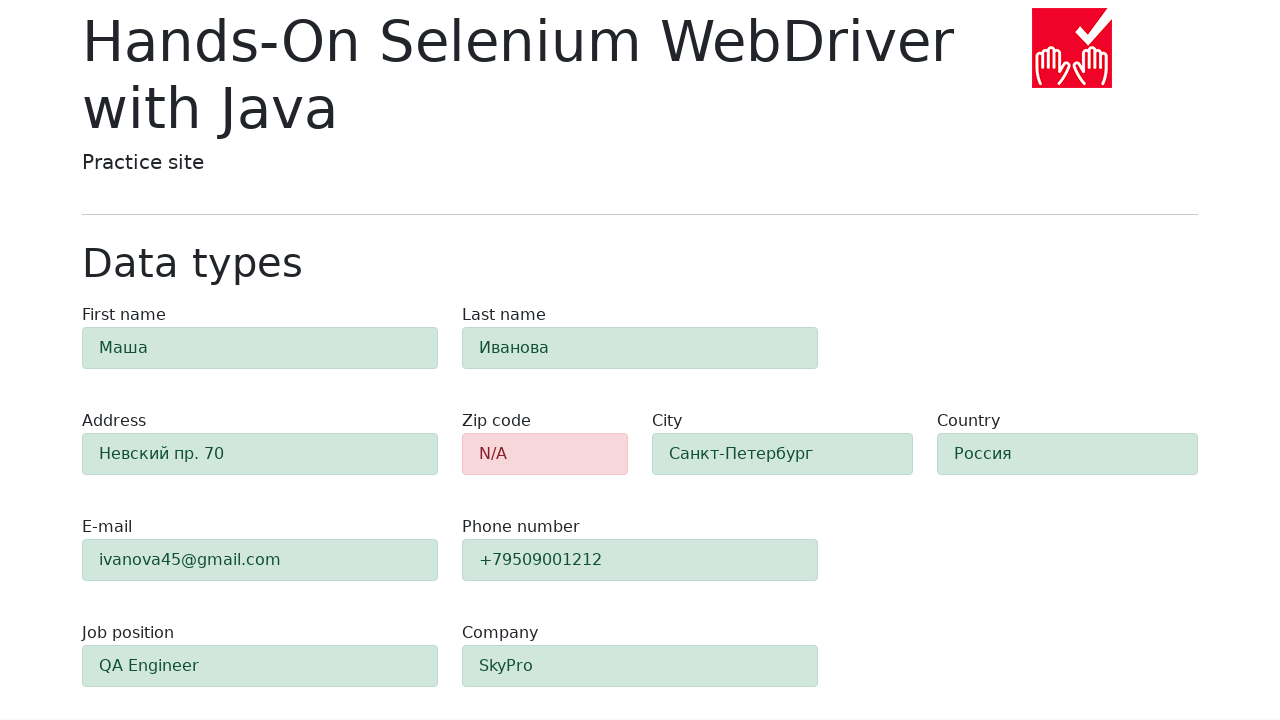

Asserted last name field color is green
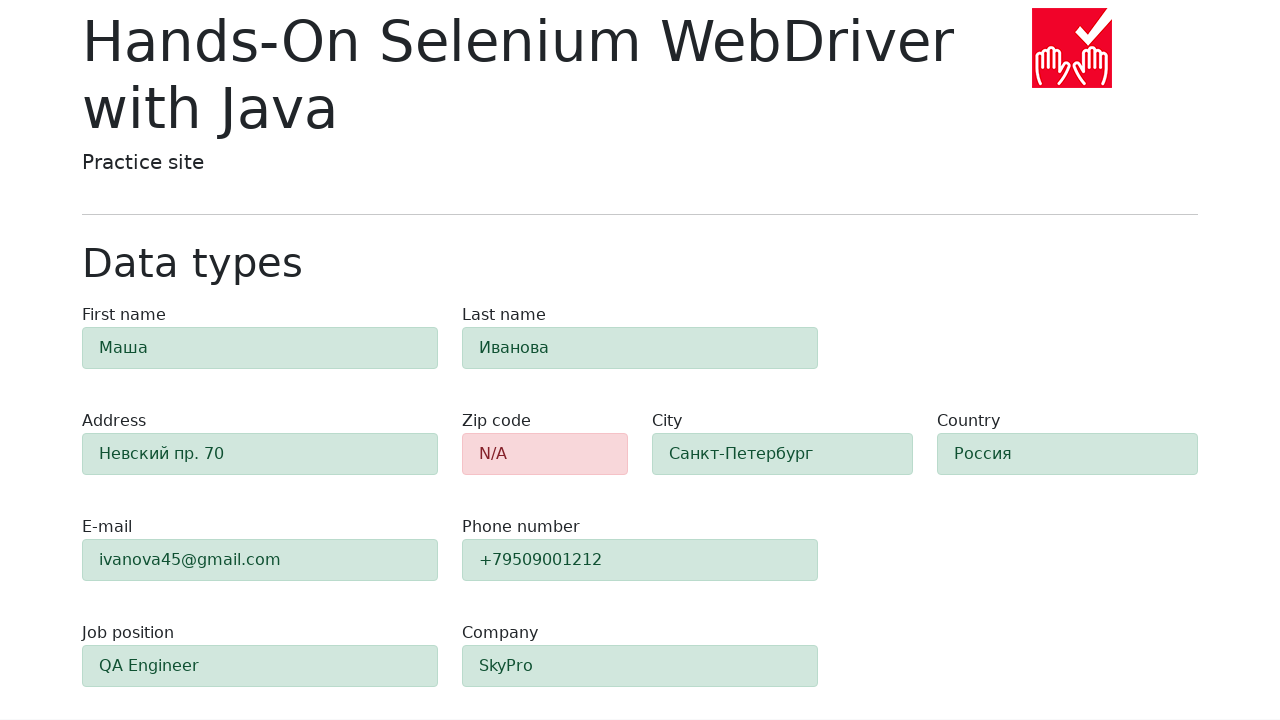

Asserted address field color is green
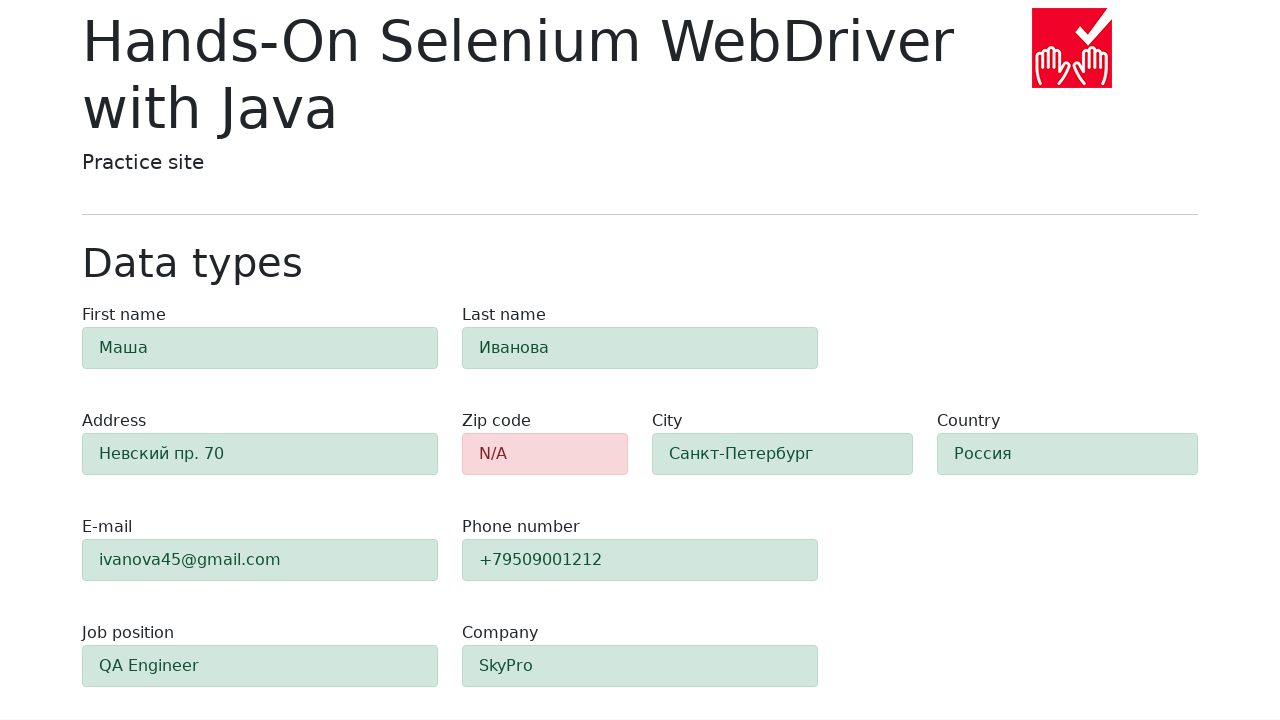

Asserted city field color is green
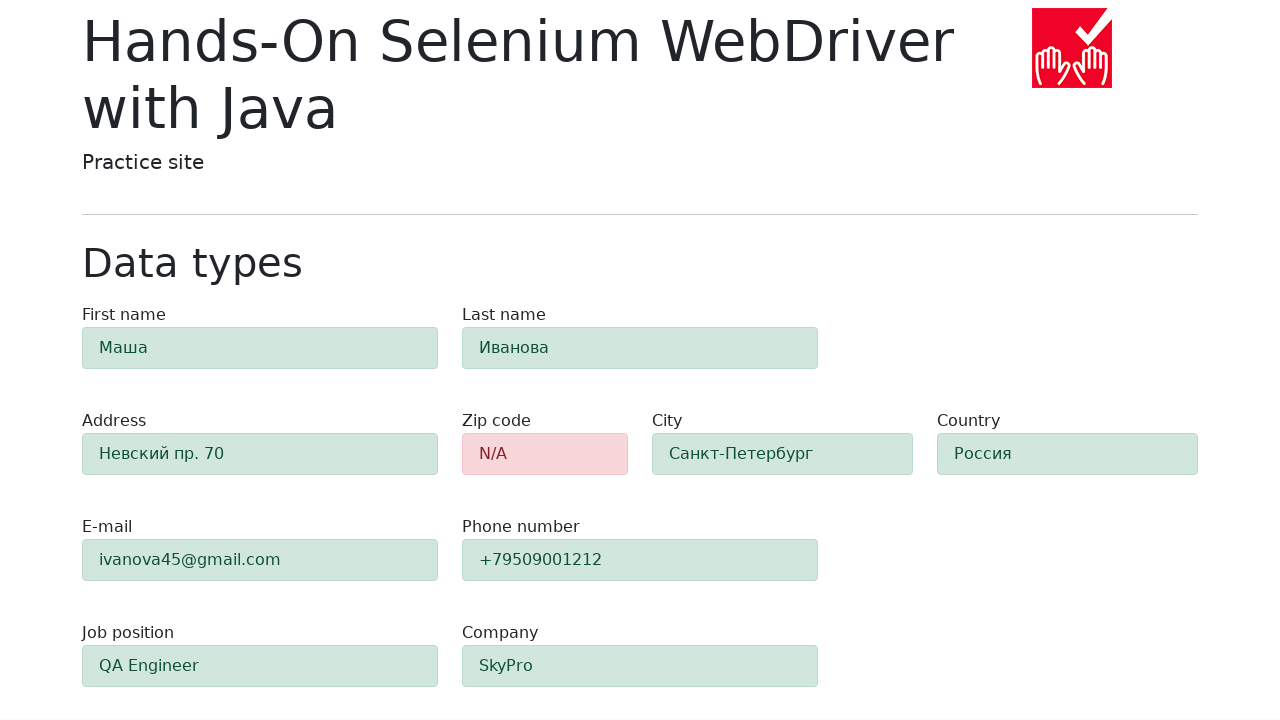

Asserted country field color is green
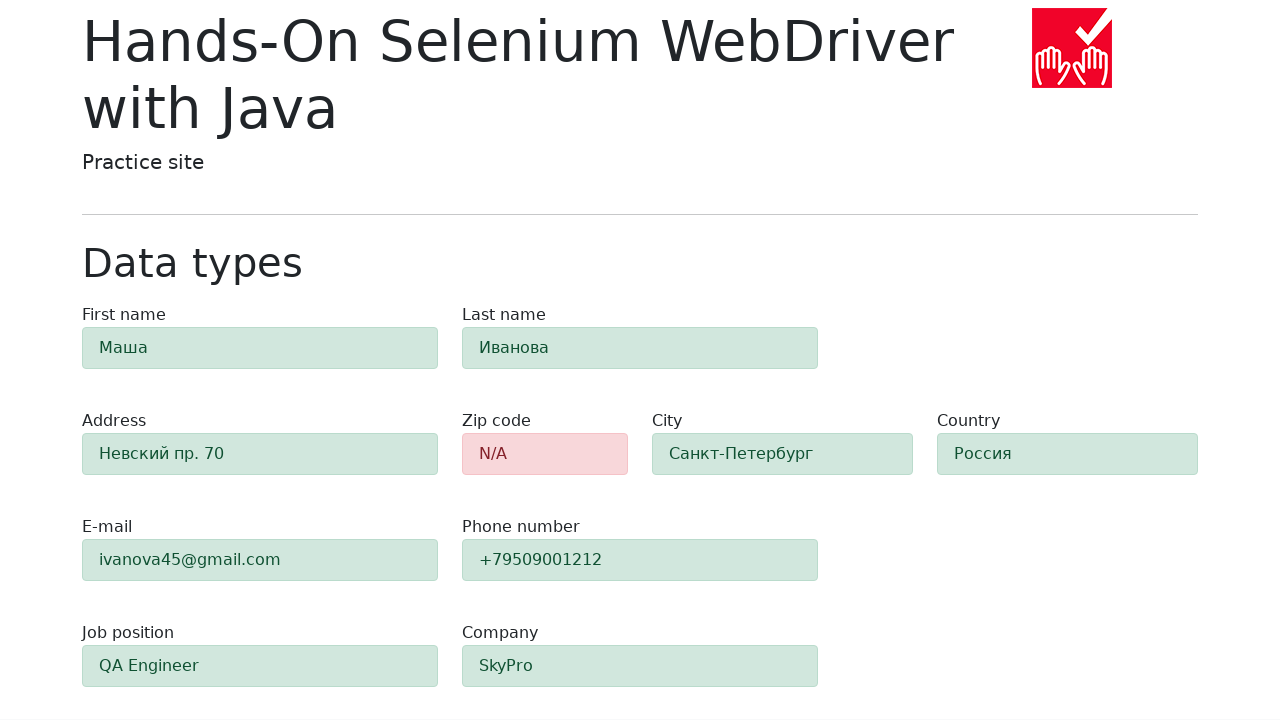

Asserted email field color is green
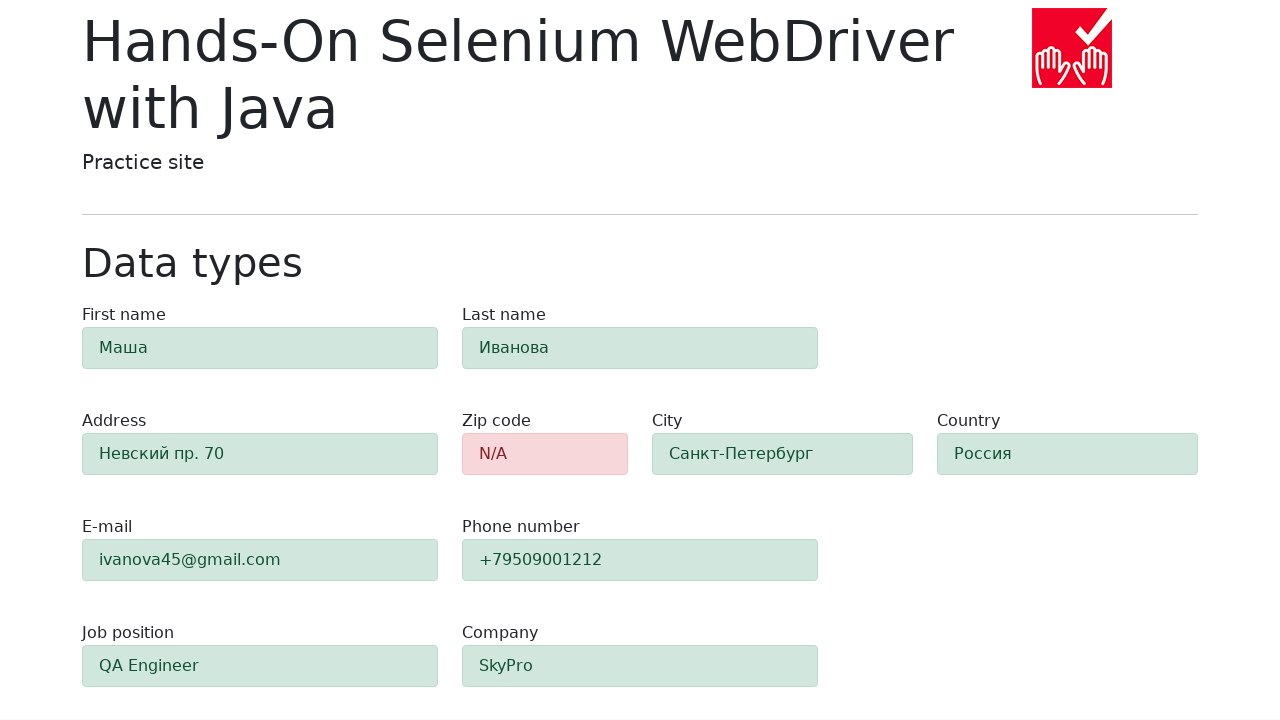

Asserted phone field color is green
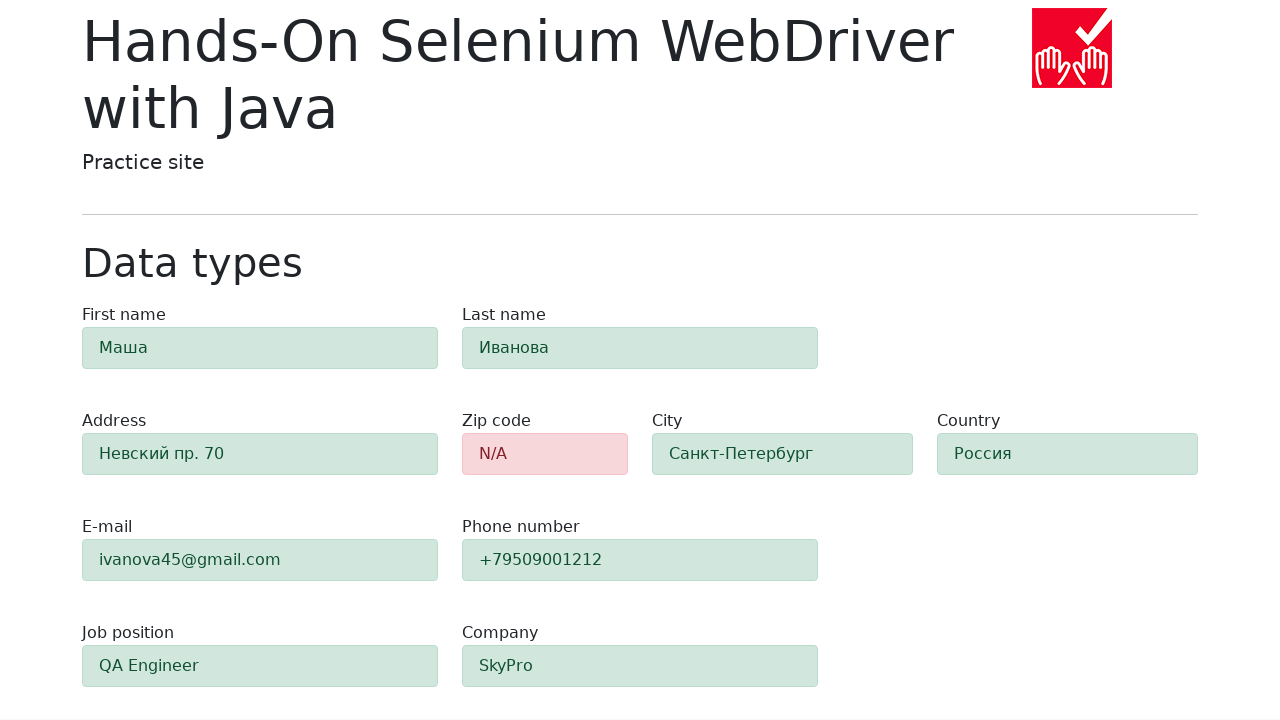

Asserted zip code field color is red (validation failed as expected)
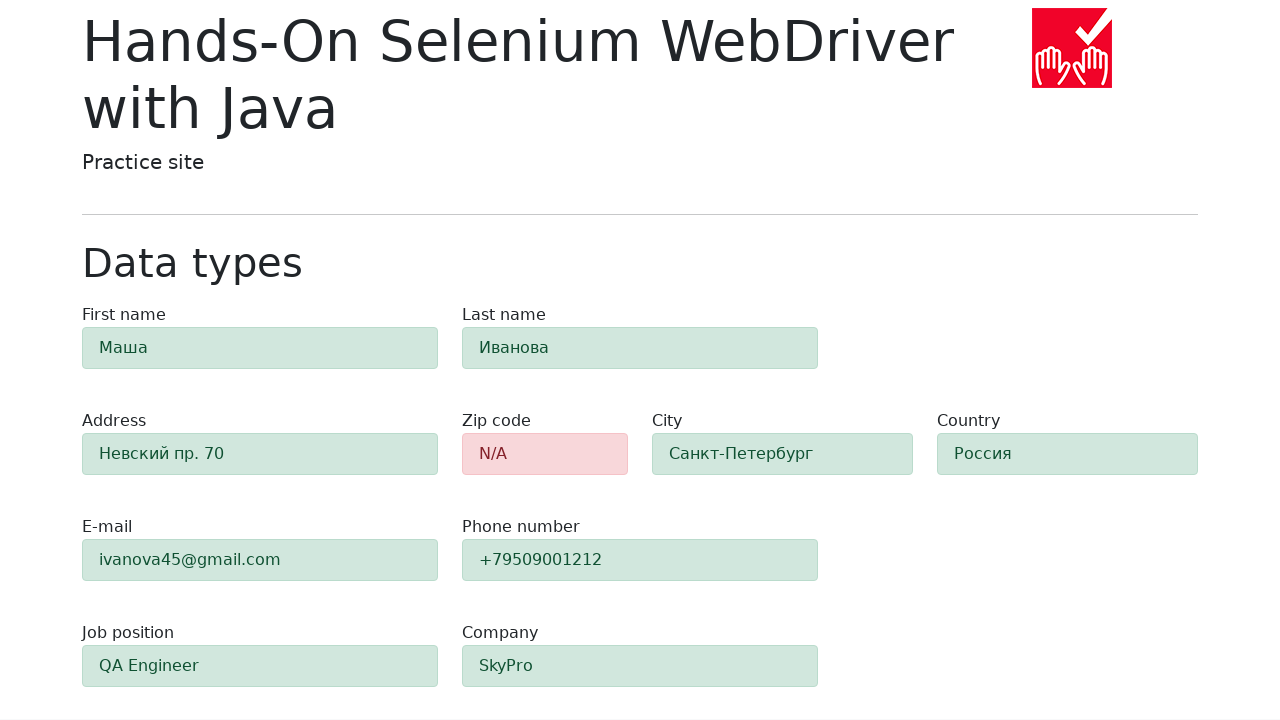

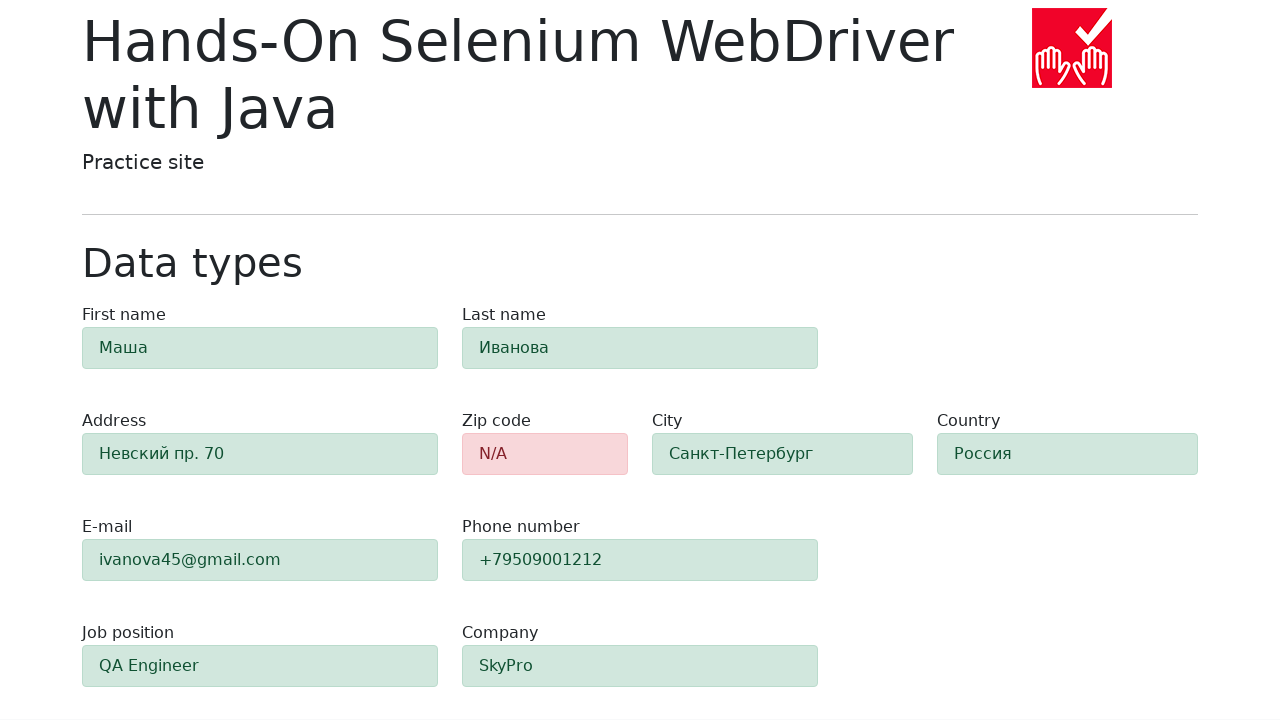